Tests that edits are saved when the input field loses focus (blur)

Starting URL: https://demo.playwright.dev/todomvc

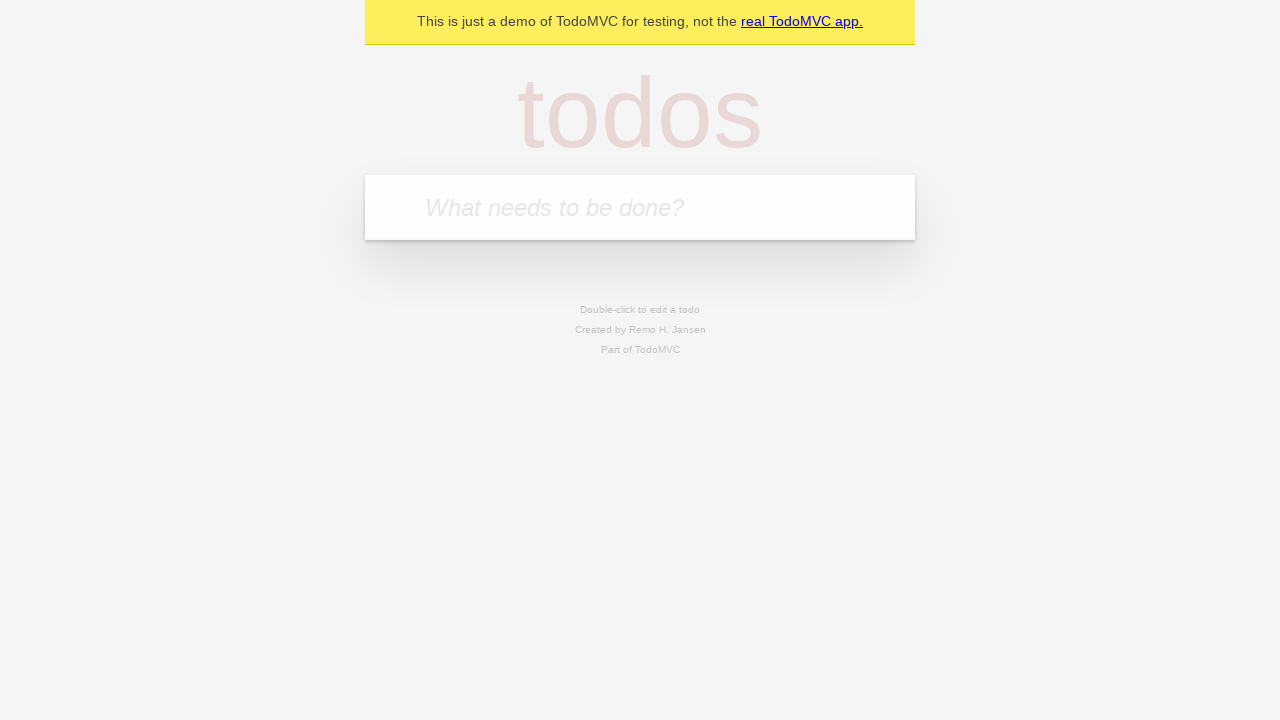

Filled todo input with 'buy some cheese' on internal:attr=[placeholder="What needs to be done?"i]
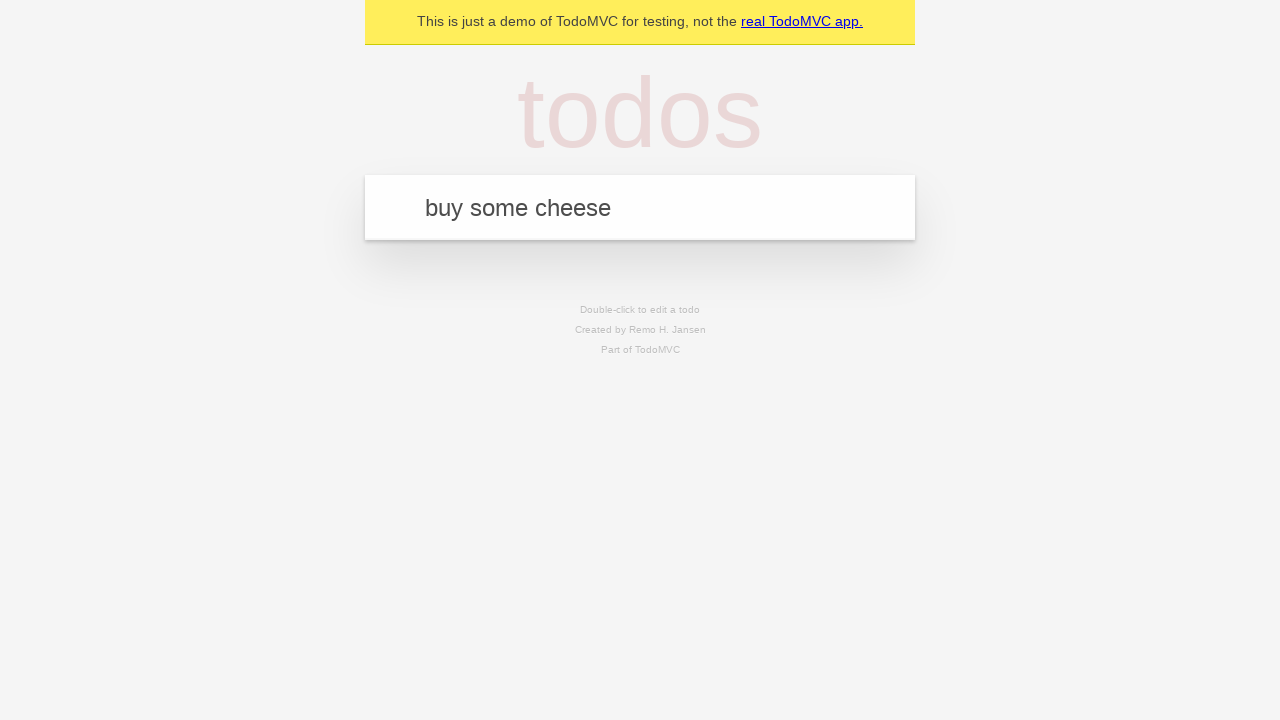

Pressed Enter to create first todo on internal:attr=[placeholder="What needs to be done?"i]
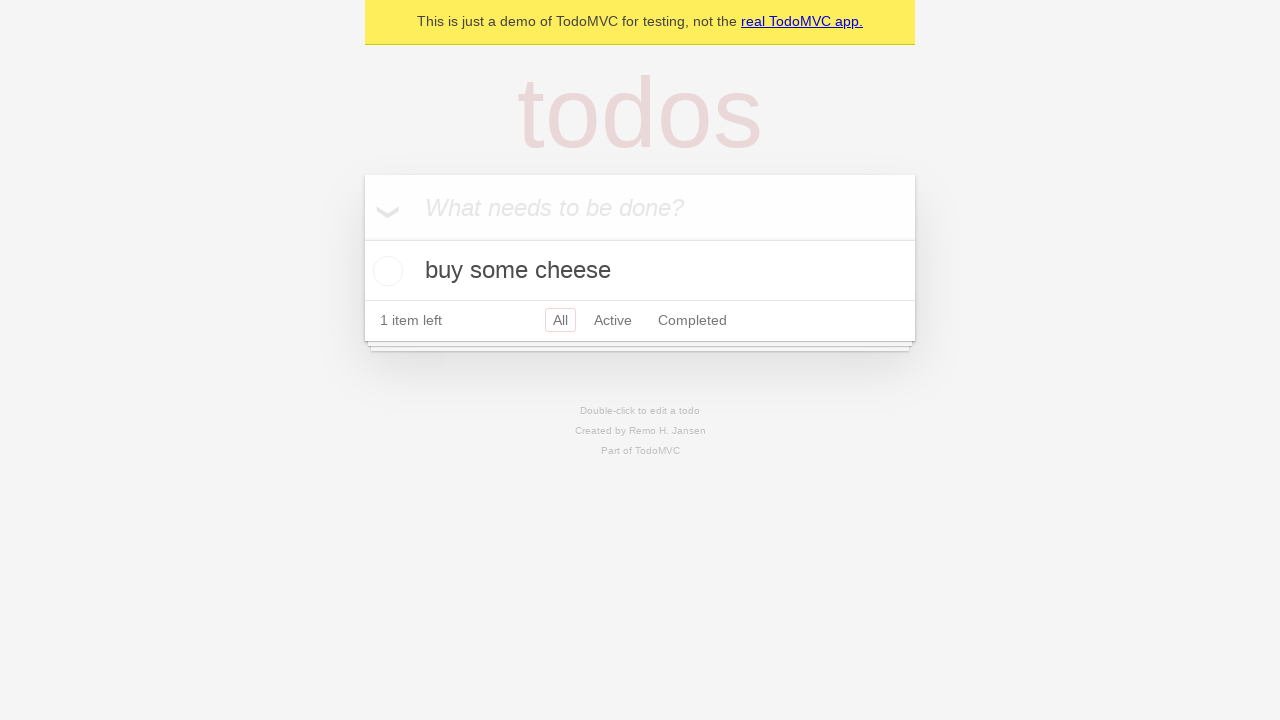

Filled todo input with 'feed the cat' on internal:attr=[placeholder="What needs to be done?"i]
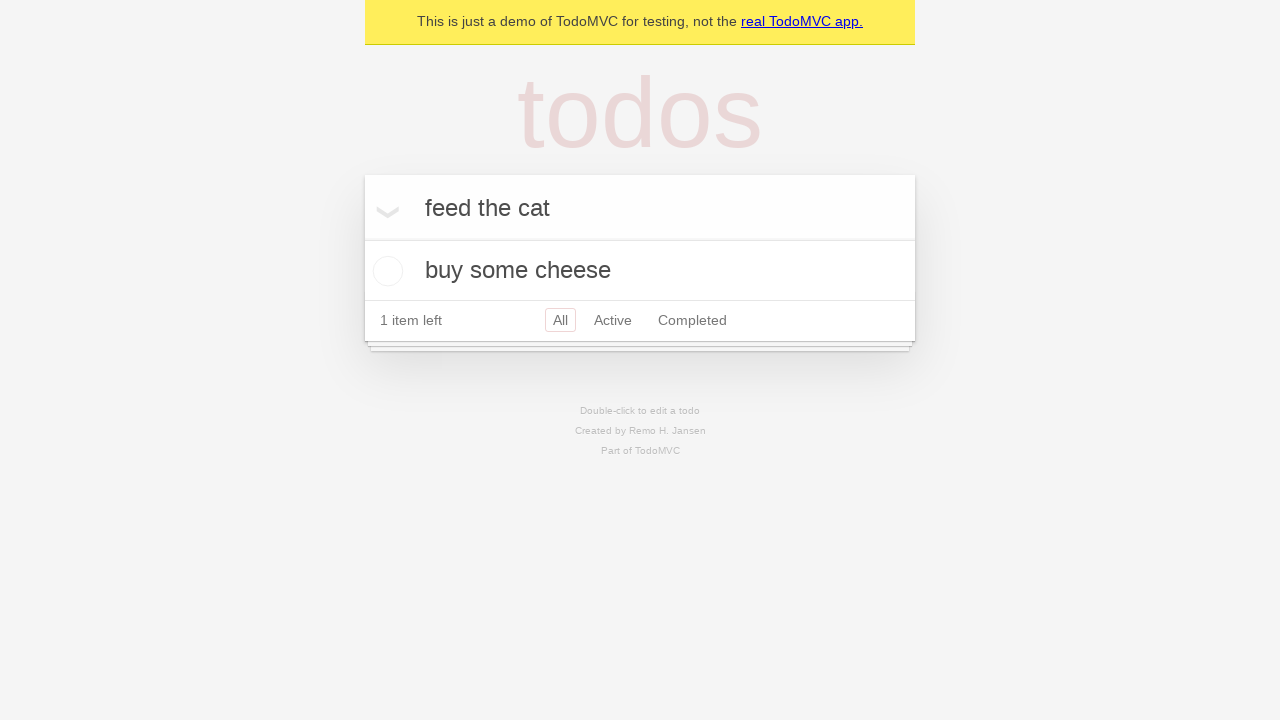

Pressed Enter to create second todo on internal:attr=[placeholder="What needs to be done?"i]
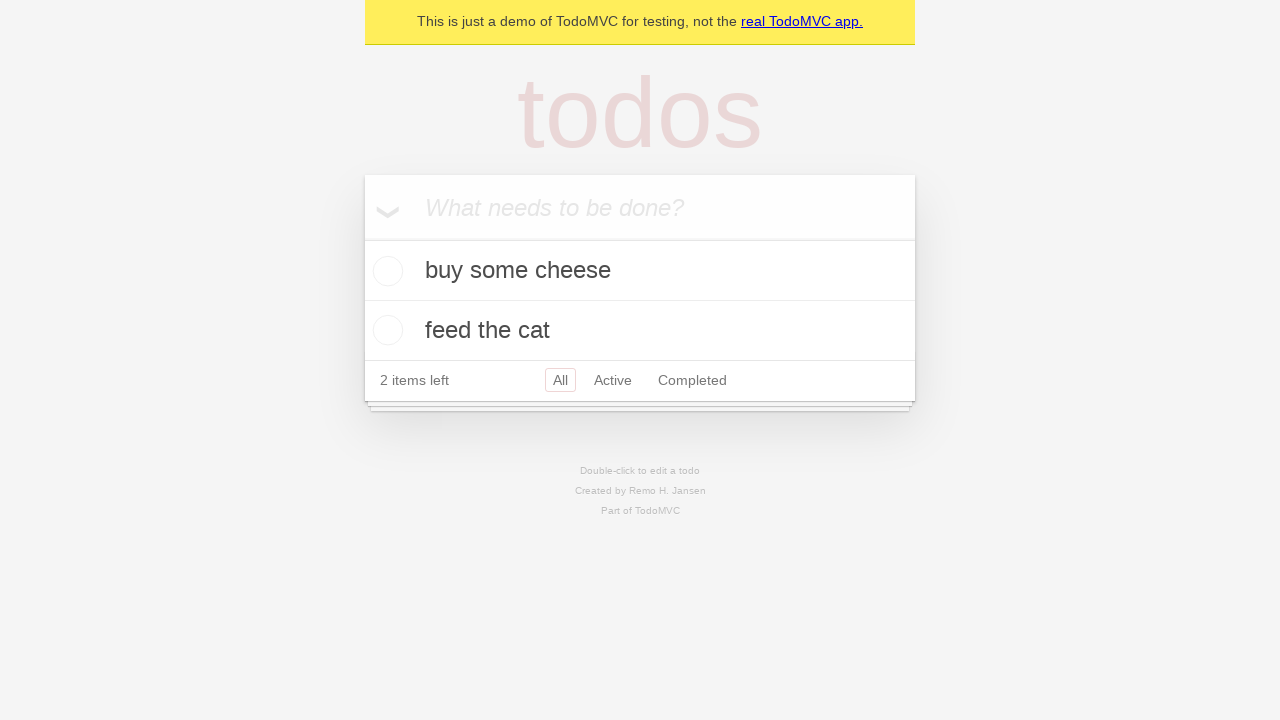

Filled todo input with 'book a doctors appointment' on internal:attr=[placeholder="What needs to be done?"i]
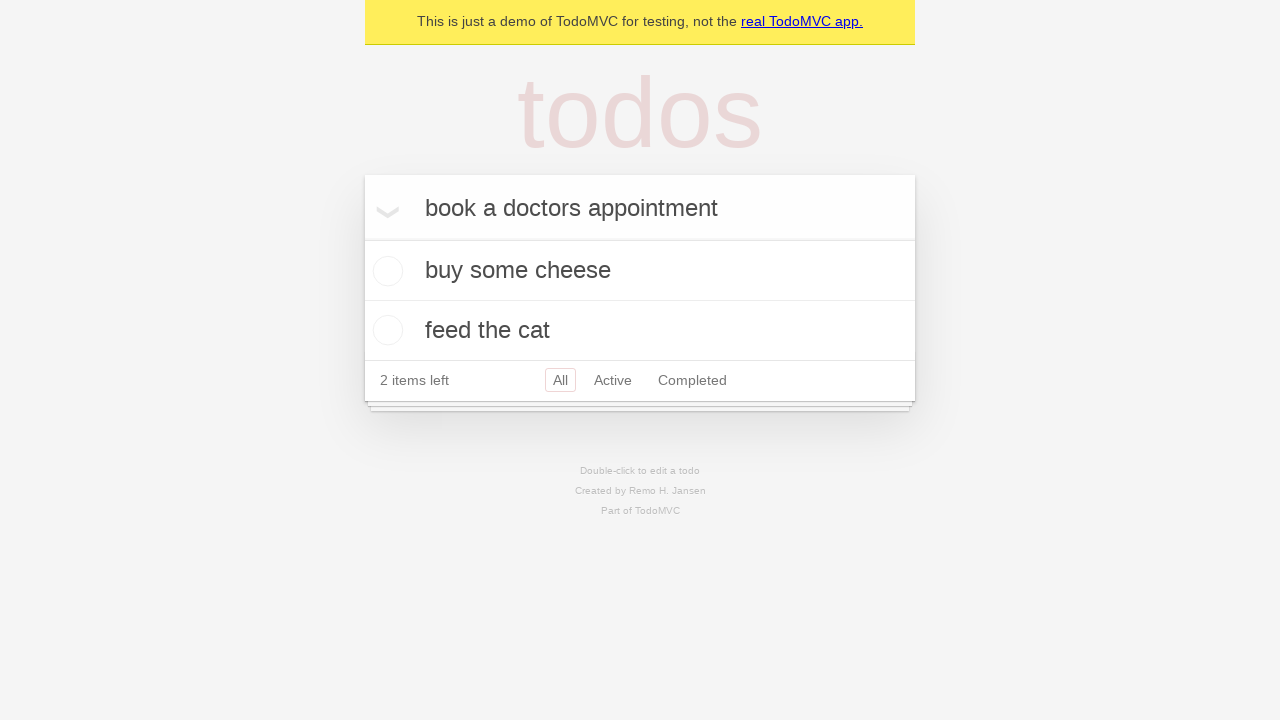

Pressed Enter to create third todo on internal:attr=[placeholder="What needs to be done?"i]
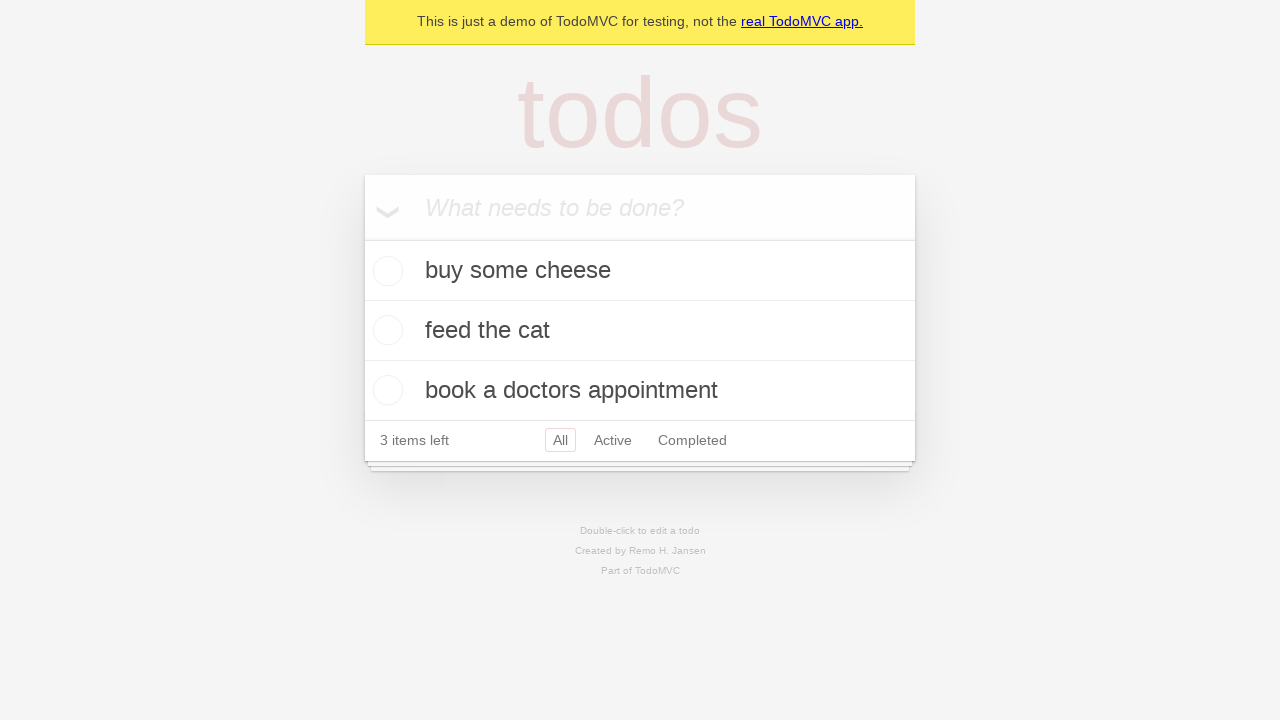

Double-clicked second todo item to enter edit mode at (640, 331) on internal:testid=[data-testid="todo-item"s] >> nth=1
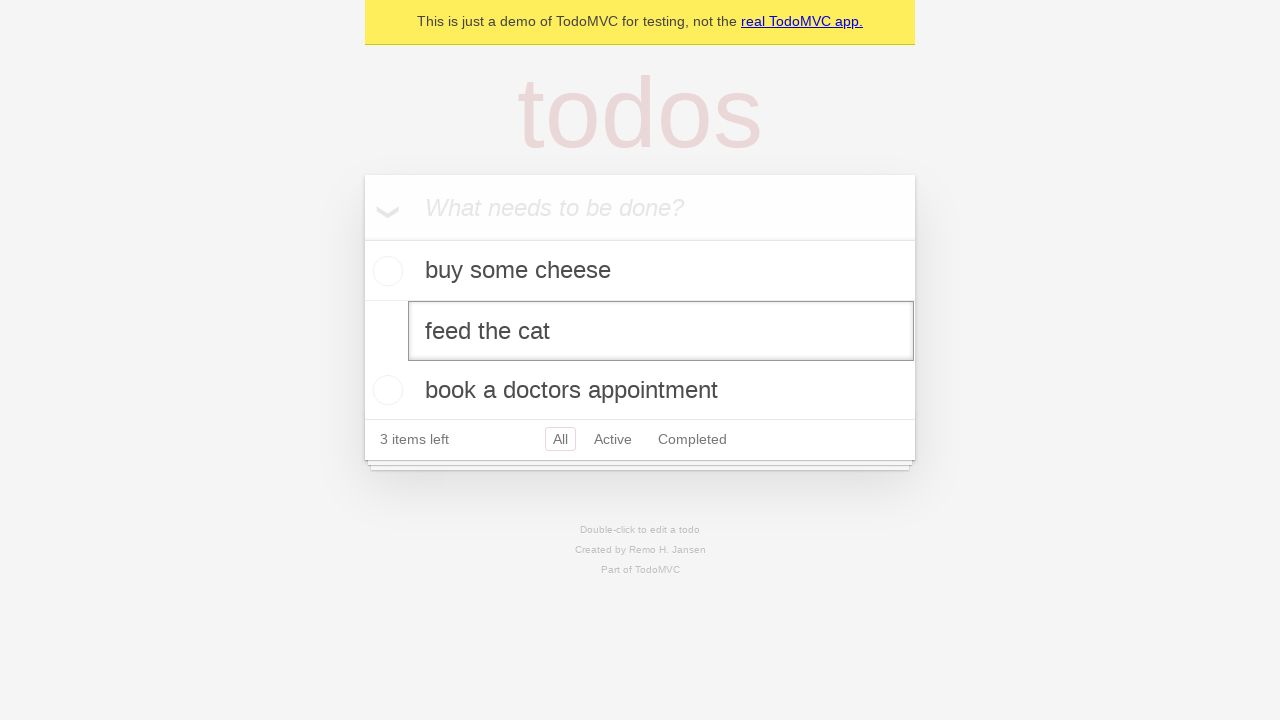

Changed second todo text to 'buy some sausages' on internal:testid=[data-testid="todo-item"s] >> nth=1 >> internal:role=textbox[nam
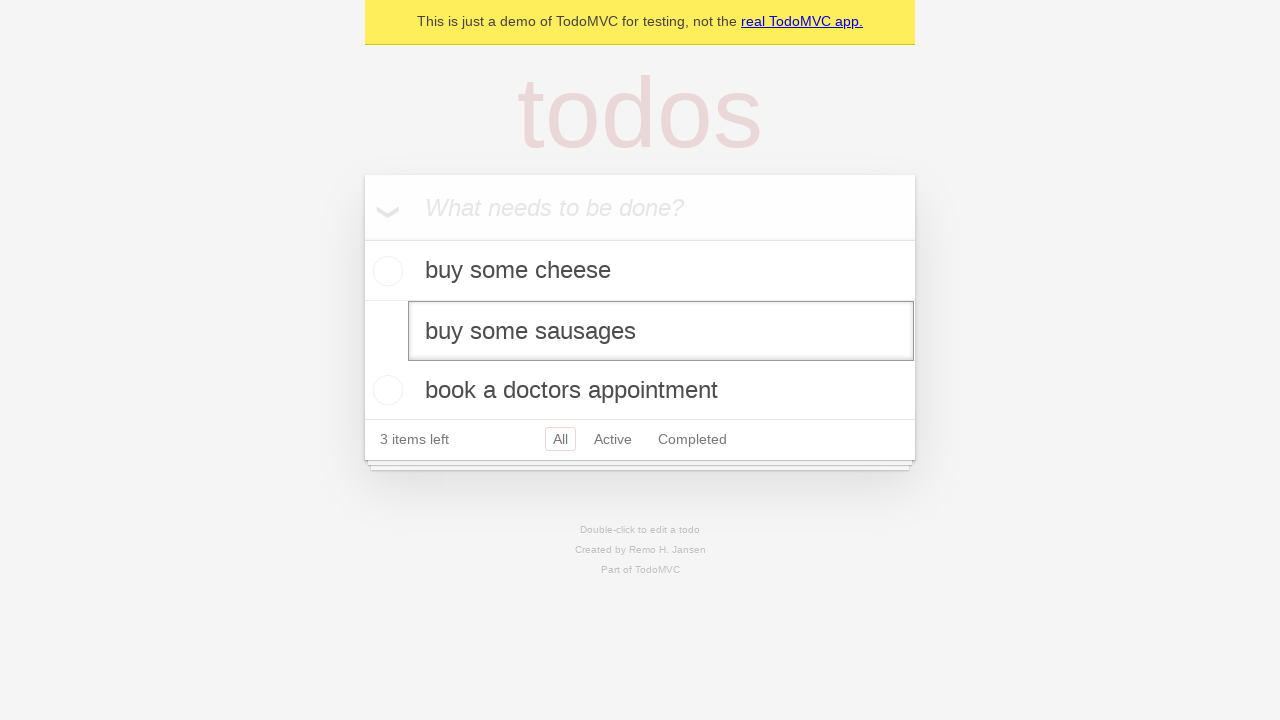

Triggered blur event to save edited todo
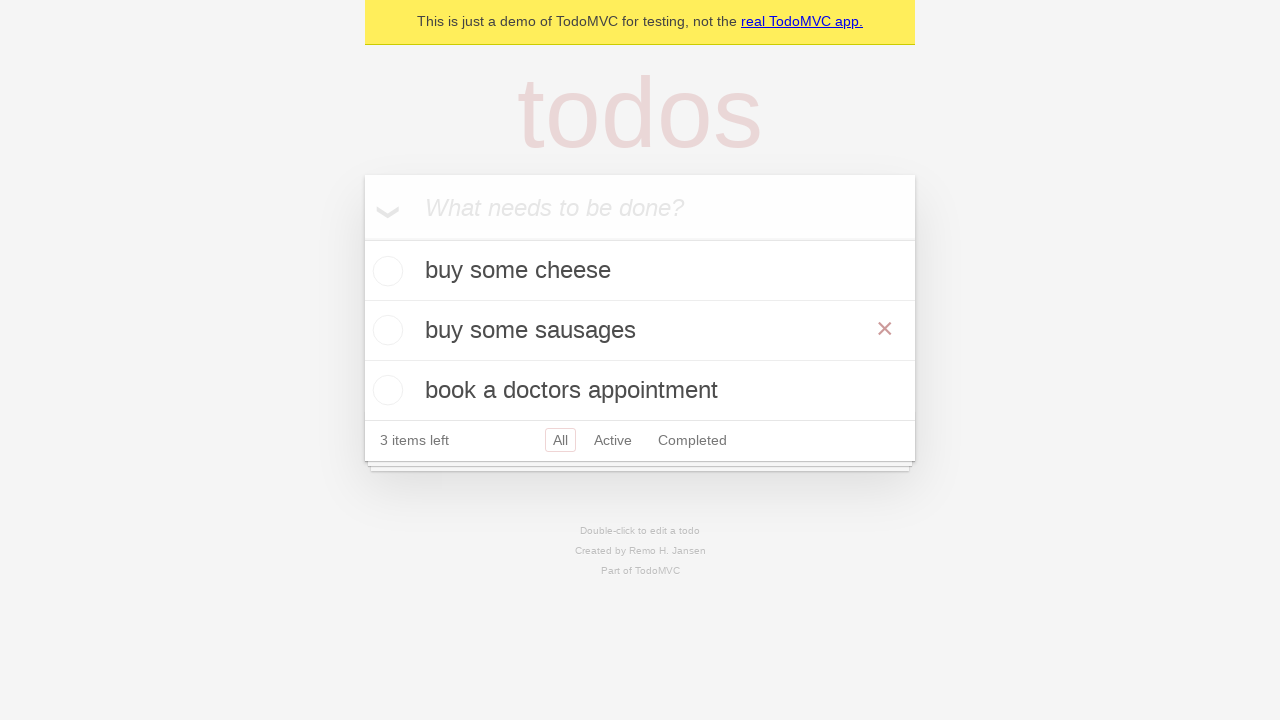

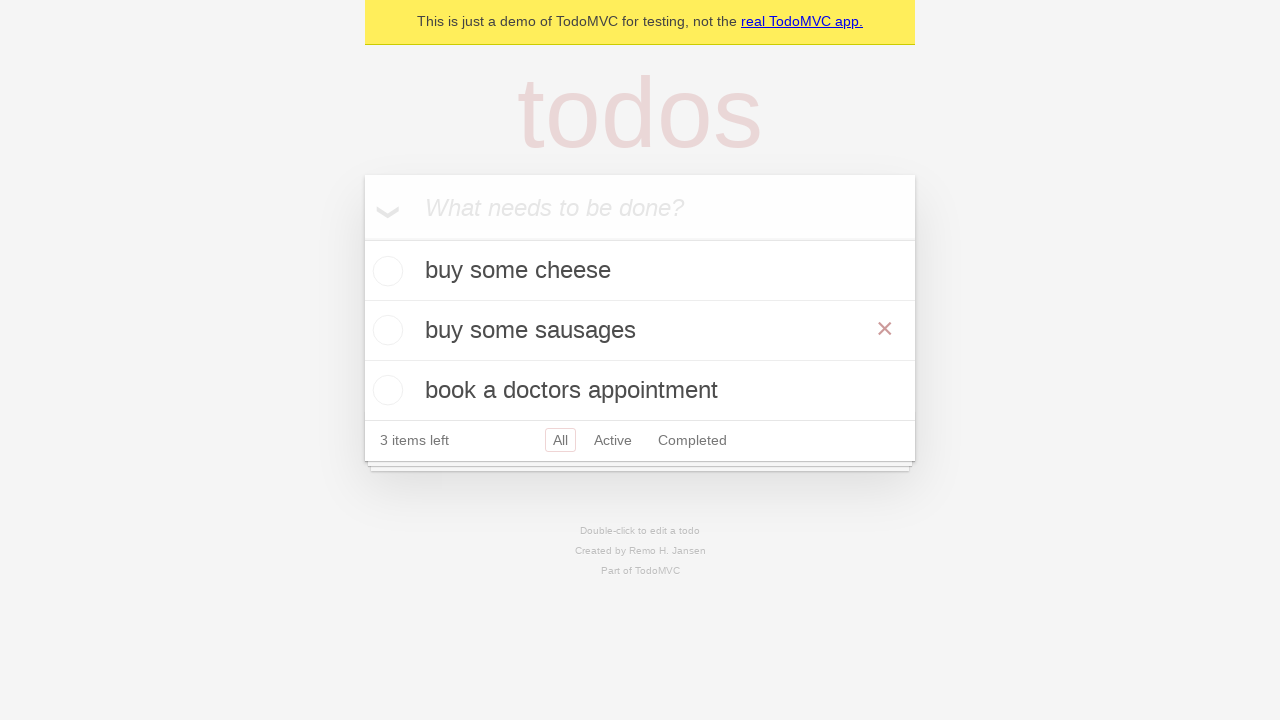